Tests dropdown selection by selecting 'enabled' option from a state dropdown.

Starting URL: https://www.qa-practice.com/elements/button/disabled

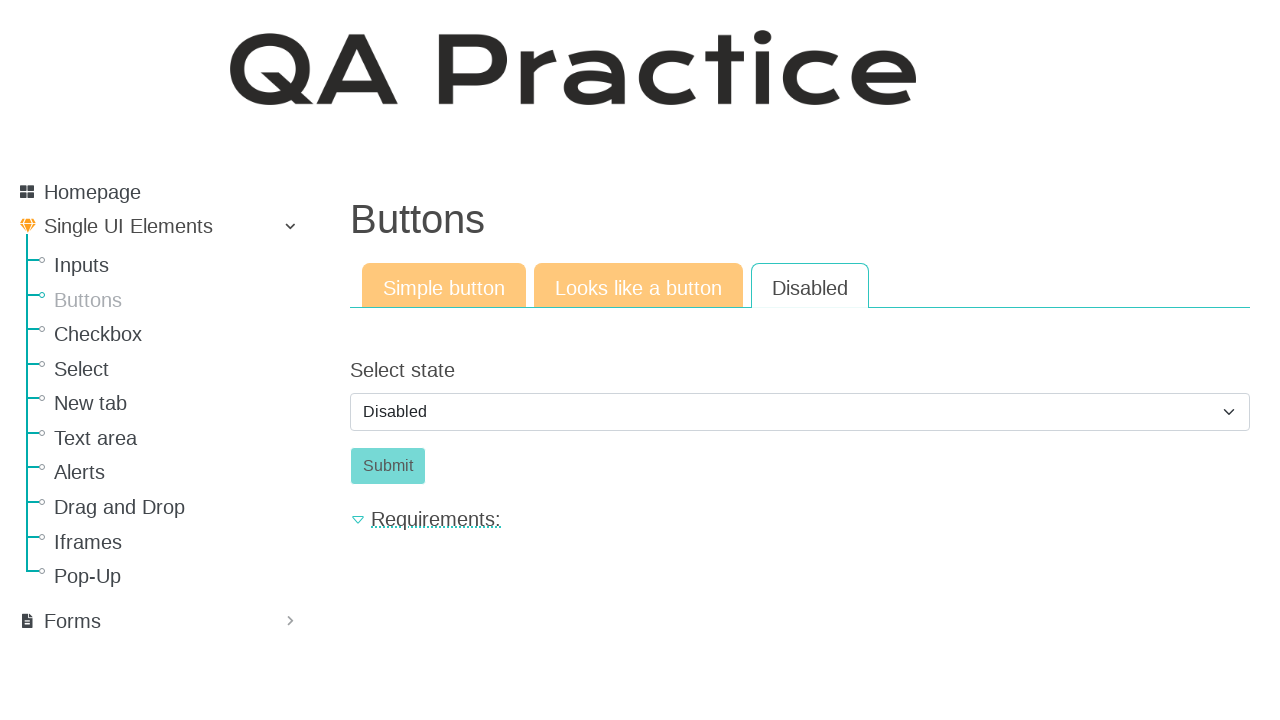

Selected 'enabled' option from the state dropdown on #id_select_state
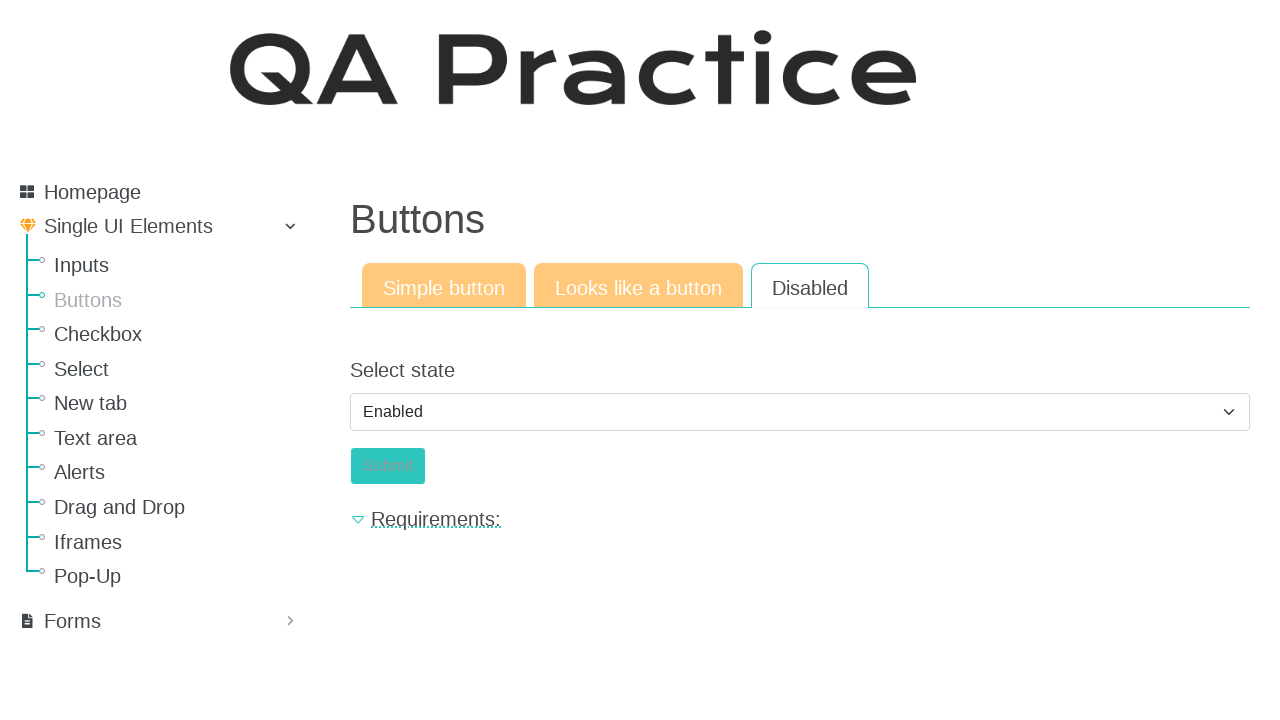

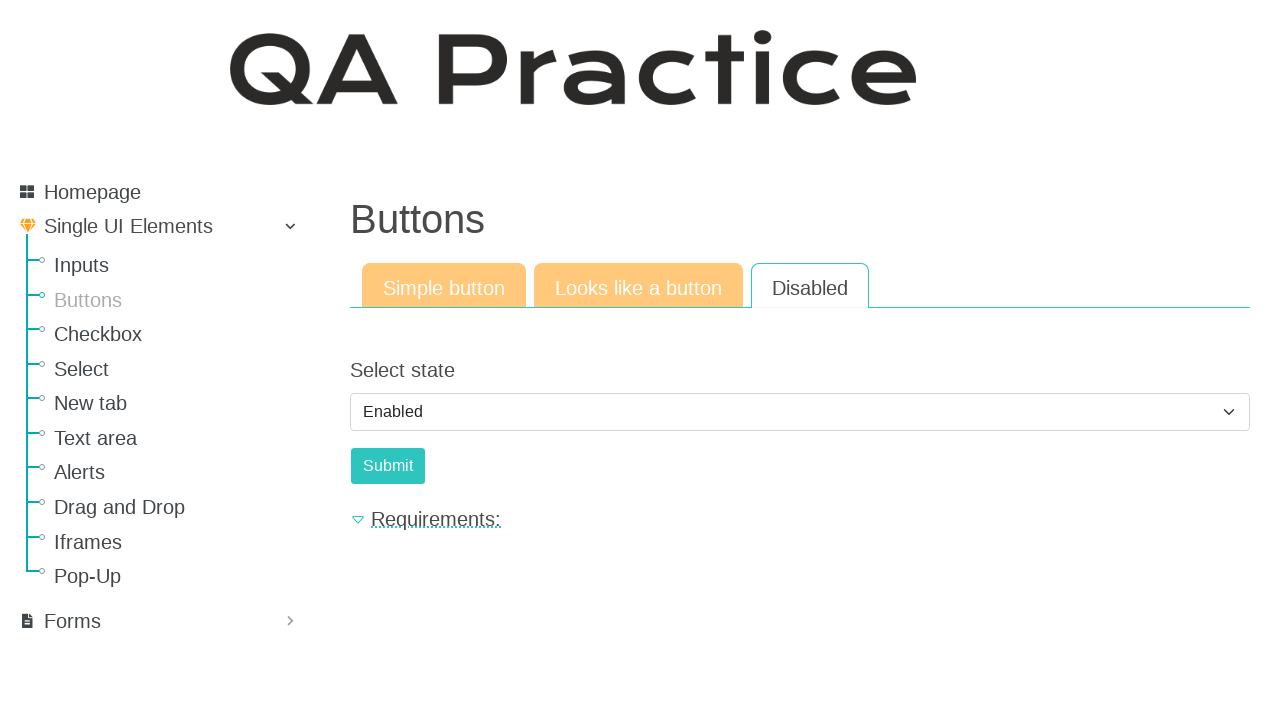